Tests a form that requires calculating the sum of two numbers displayed on the page and selecting the result from a dropdown menu

Starting URL: http://suninjuly.github.io/selects2.html

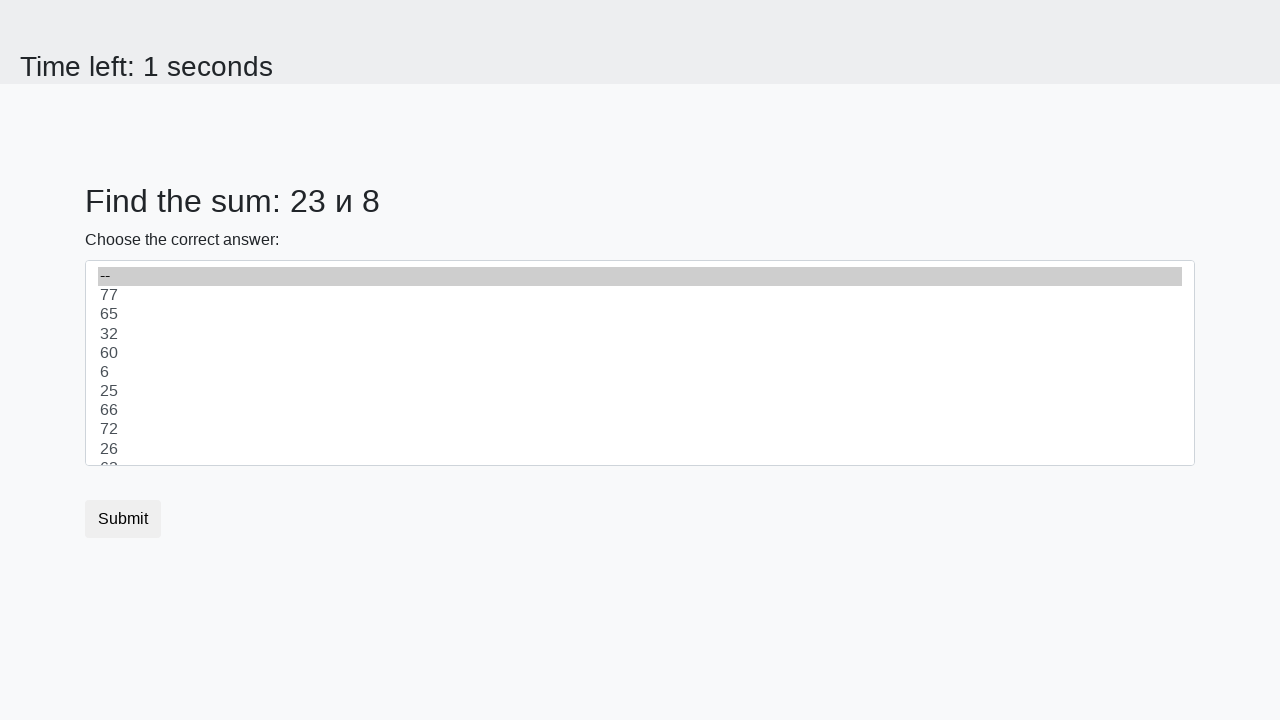

Retrieved first number from the page
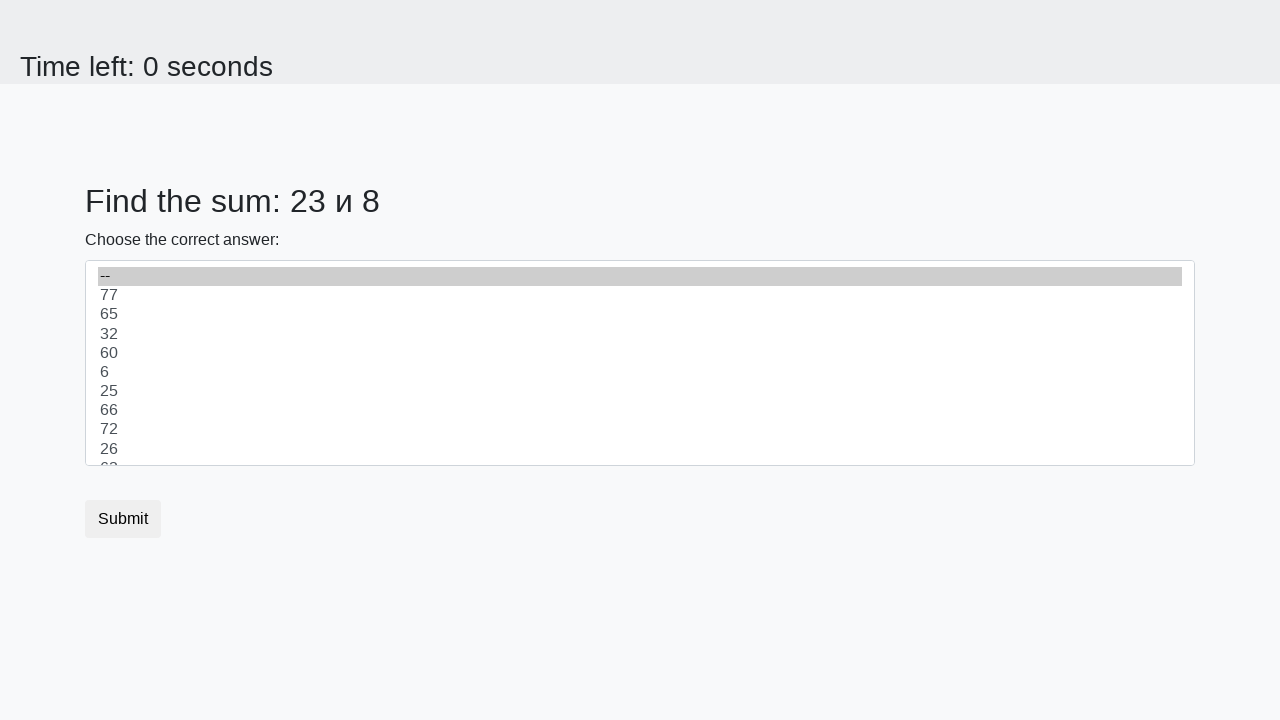

Retrieved second number from the page
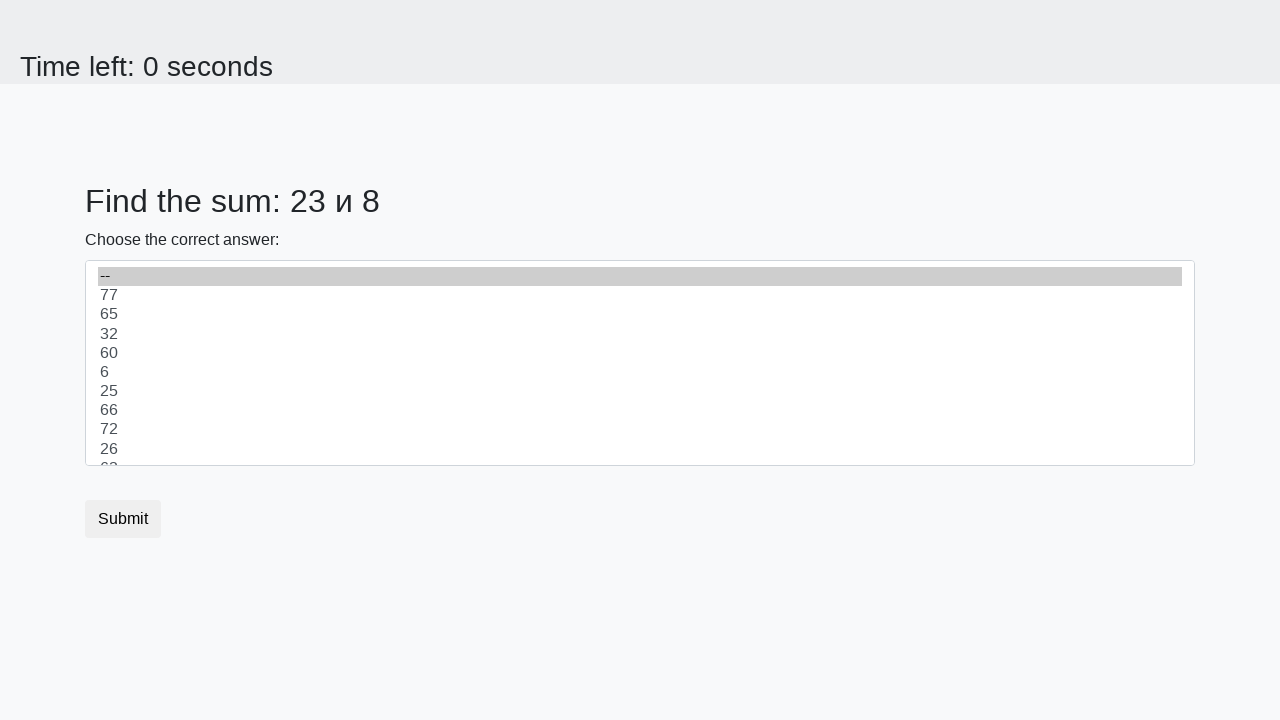

Calculated sum of 23 + 8 = 31
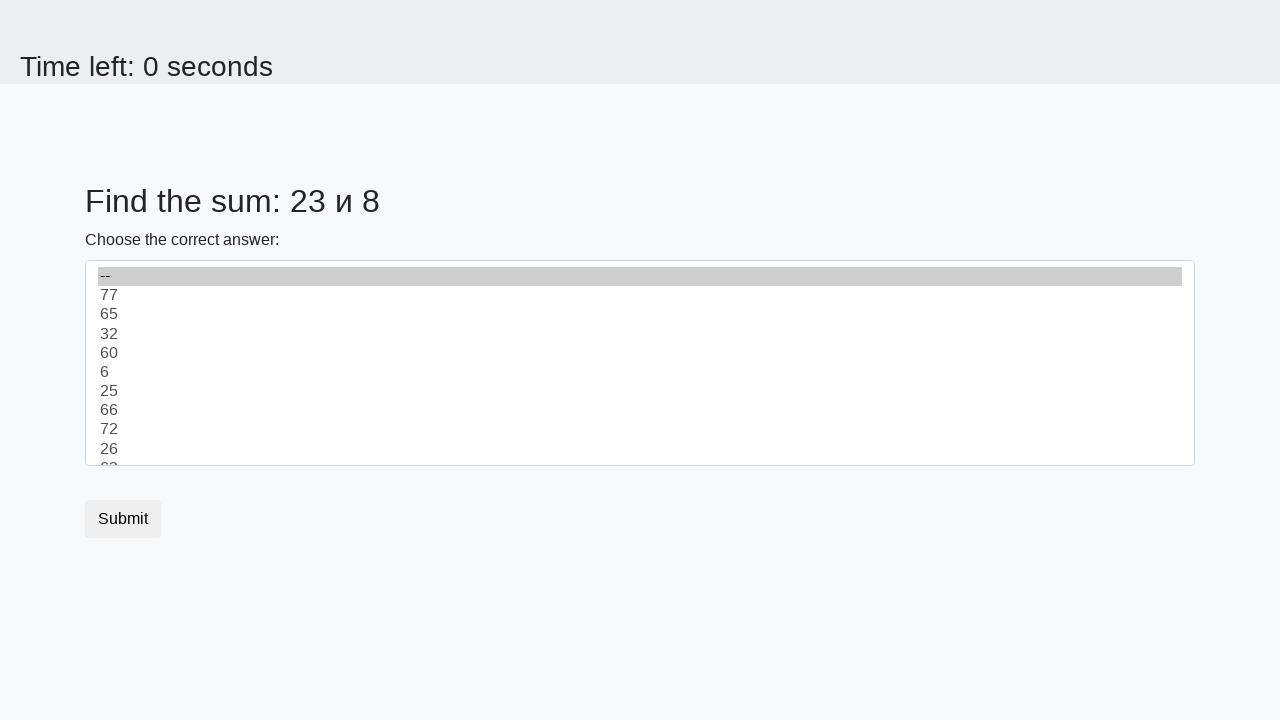

Selected calculated sum (31) from dropdown menu on select
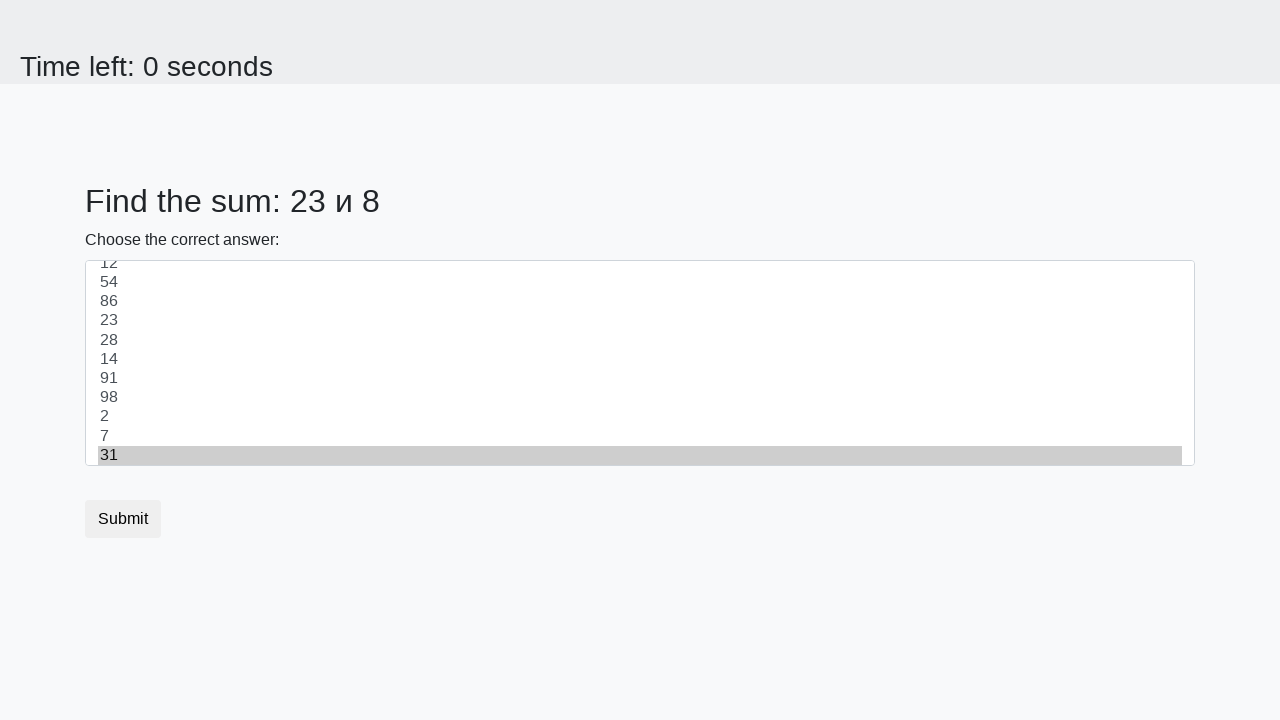

Clicked submit button to complete form at (123, 519) on button.btn
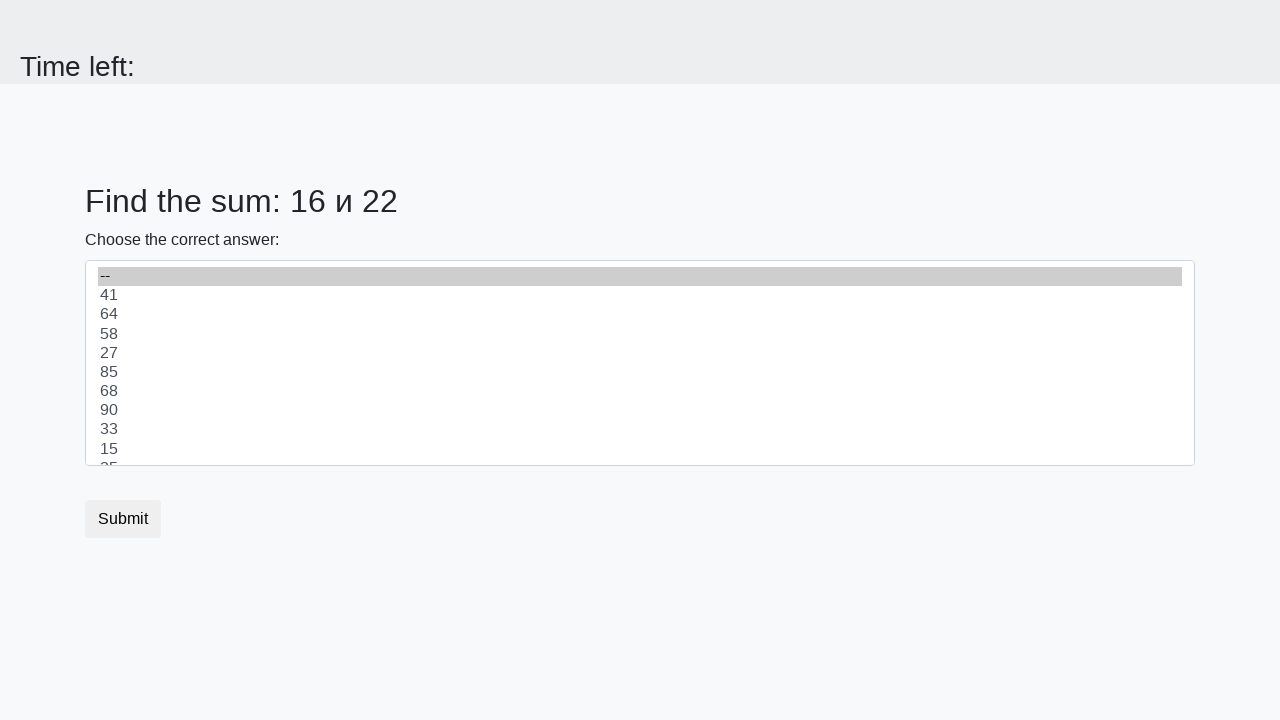

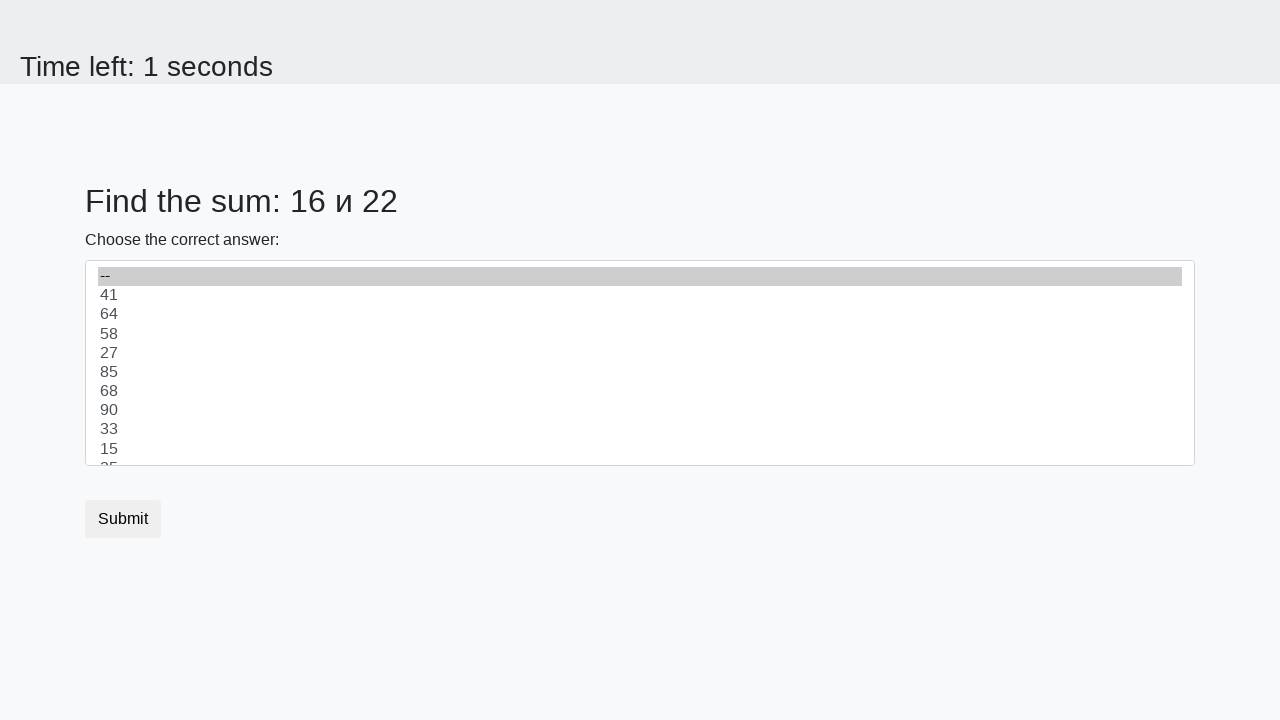